Navigates to the Rahul Shetty Academy client page and waits for it to load.

Starting URL: https://rahulshettyacademy.com/client

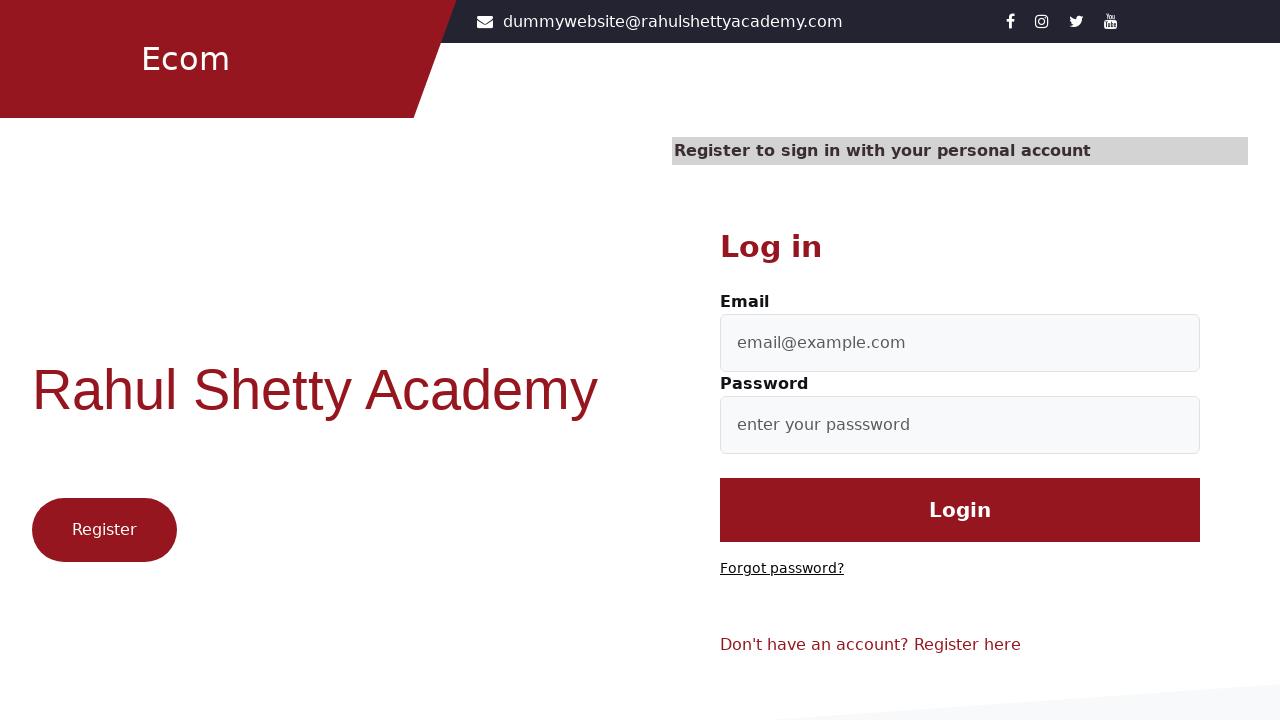

Page DOM content loaded
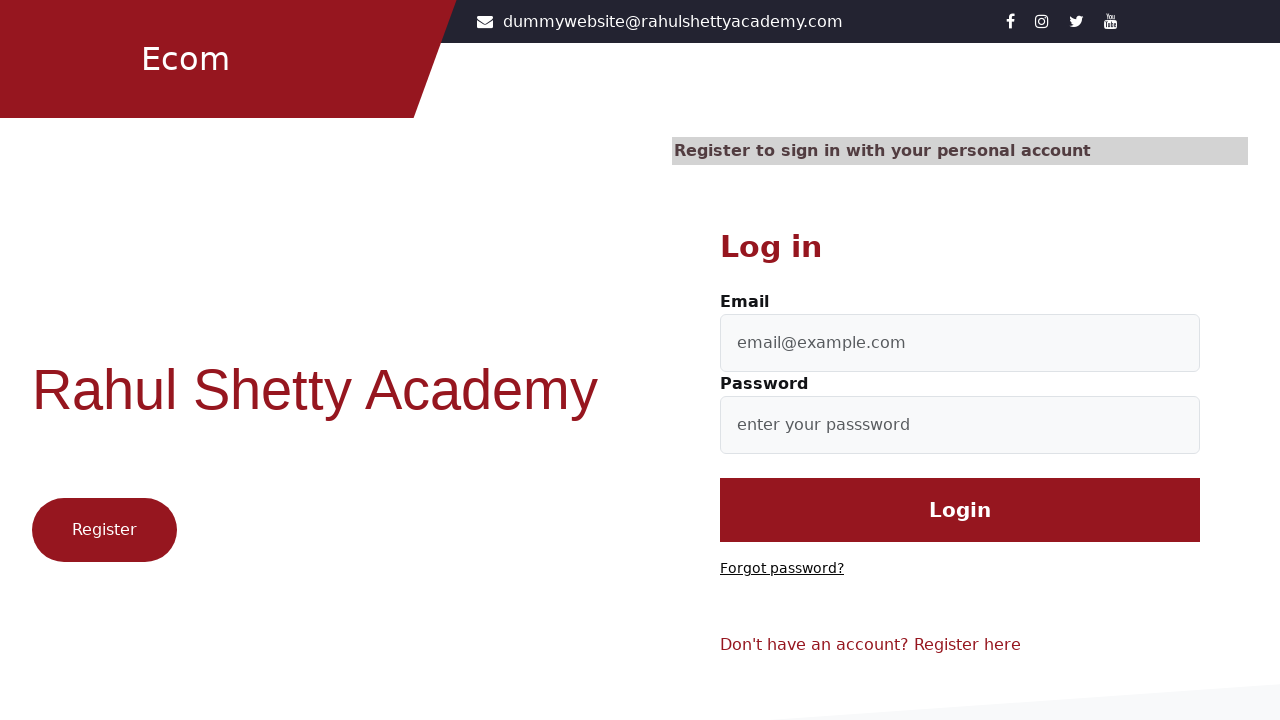

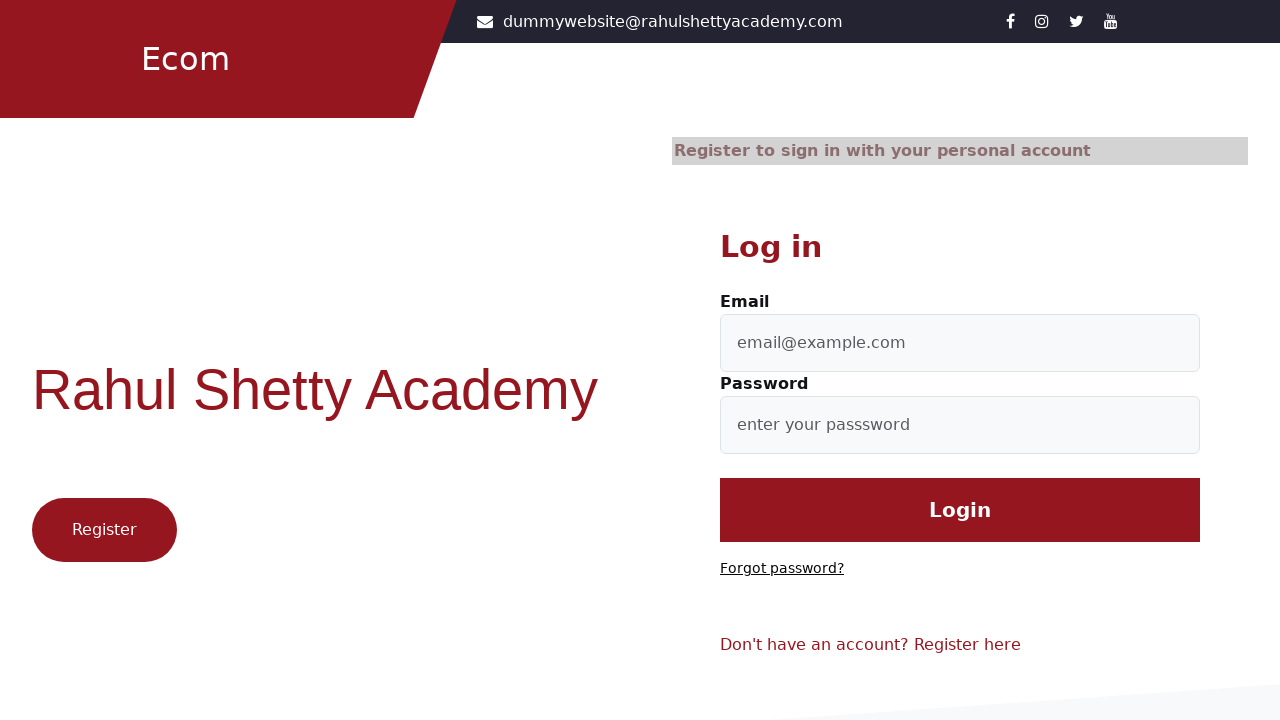